Tests scrolling to a form element and filling in name and date fields

Starting URL: https://formy-project.herokuapp.com/scroll

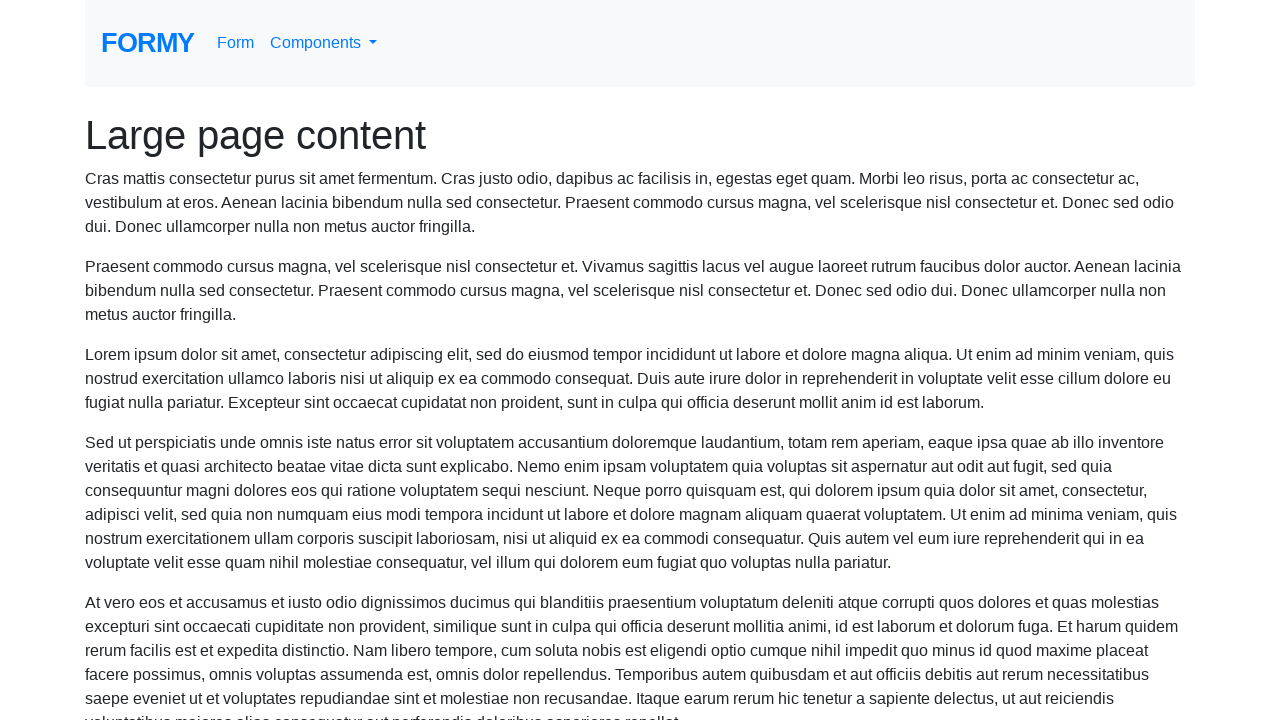

Located name field element
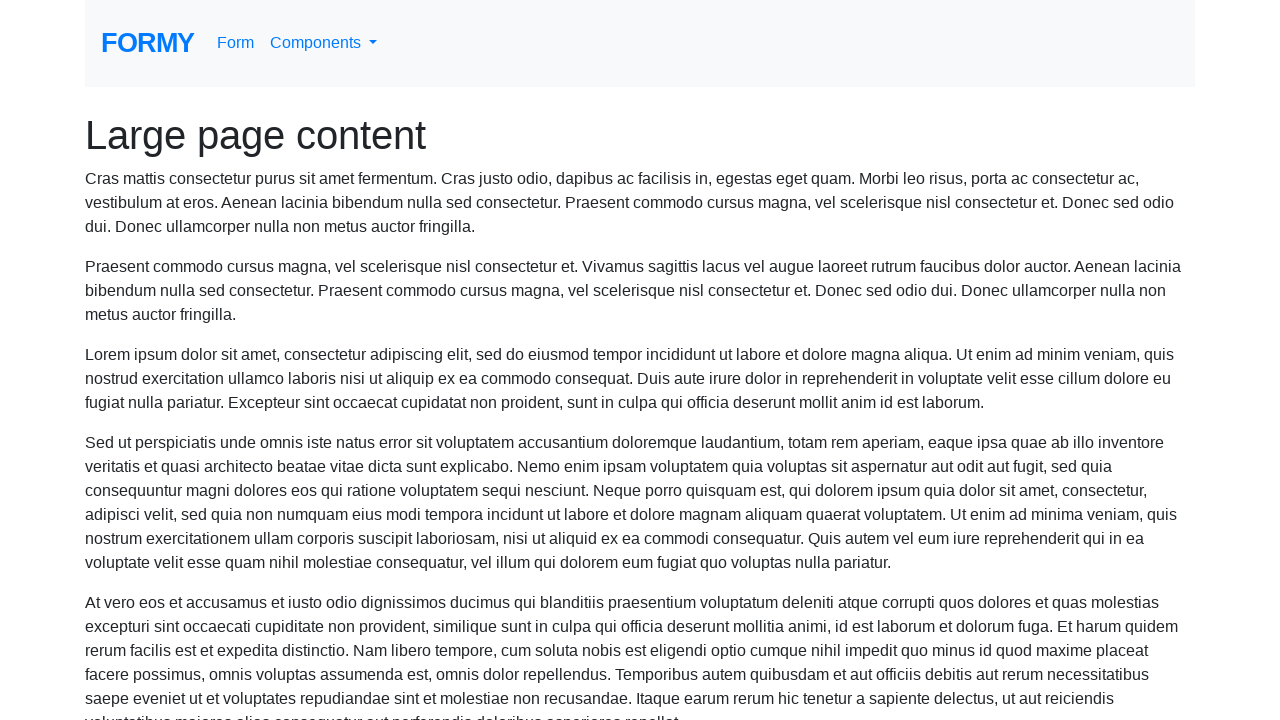

Scrolled to name field
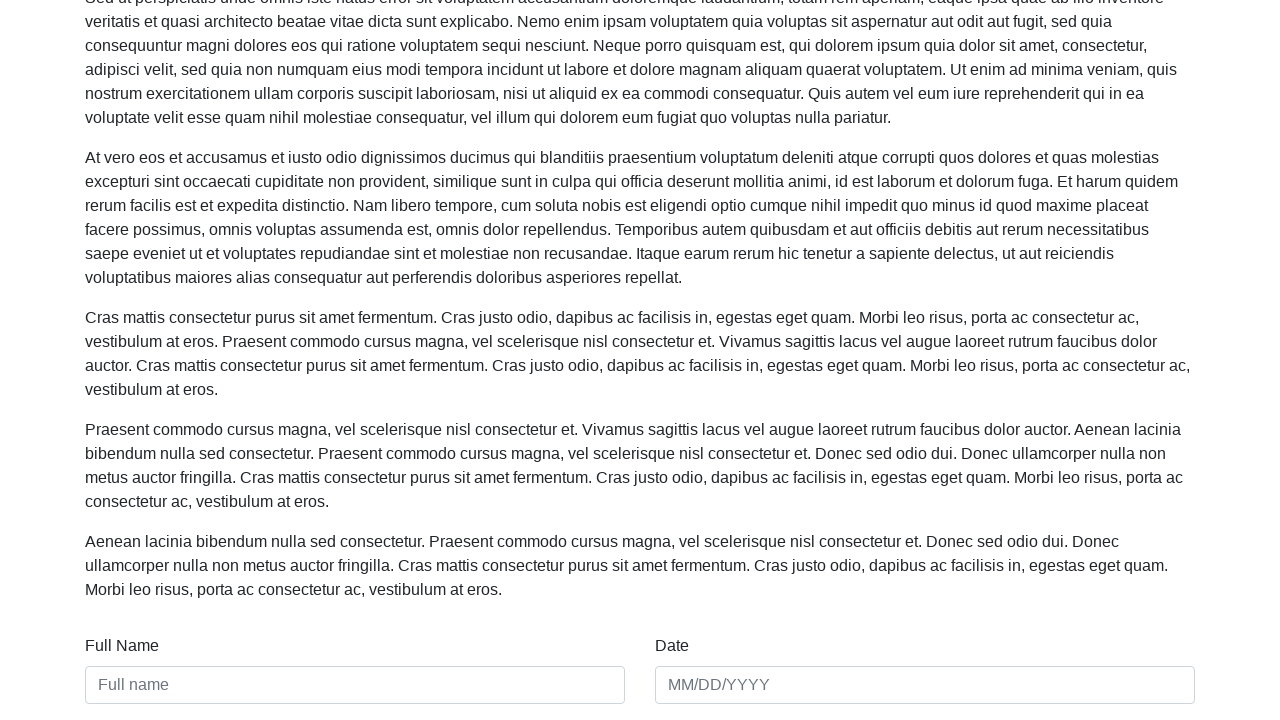

Filled name field with 'David Burgess' on #name
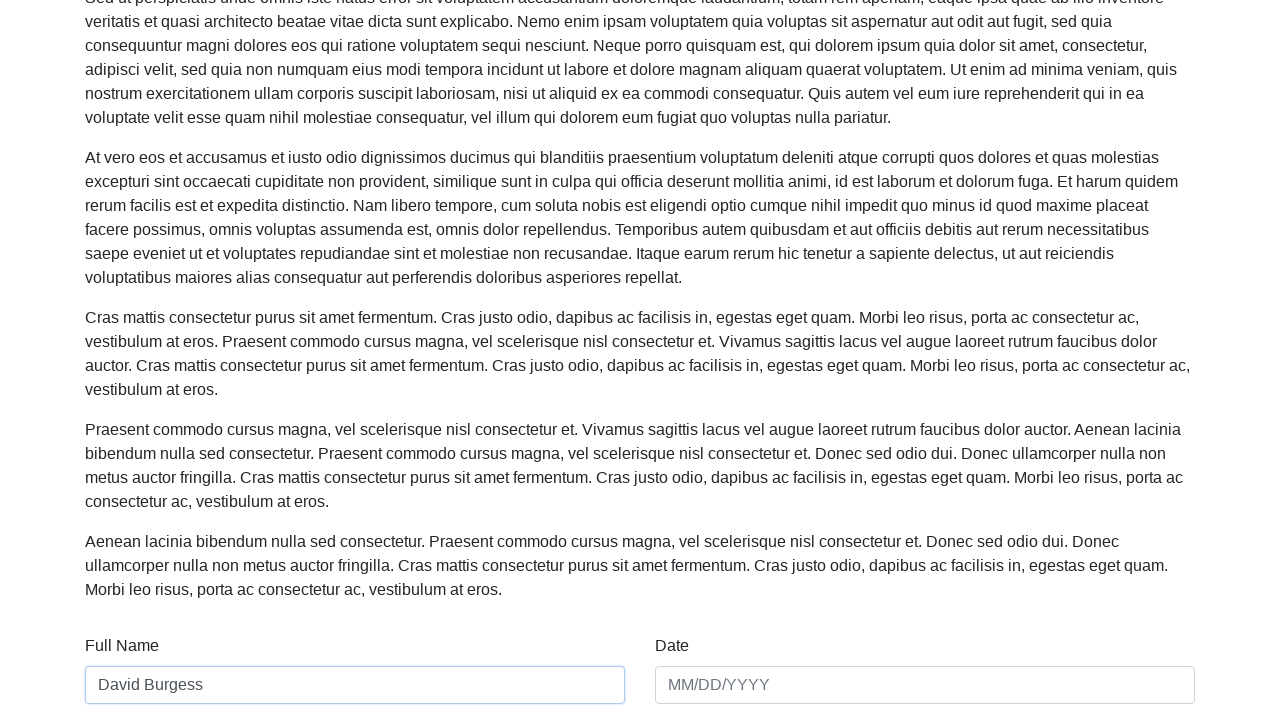

Filled date field with '21/03/2023' on #date
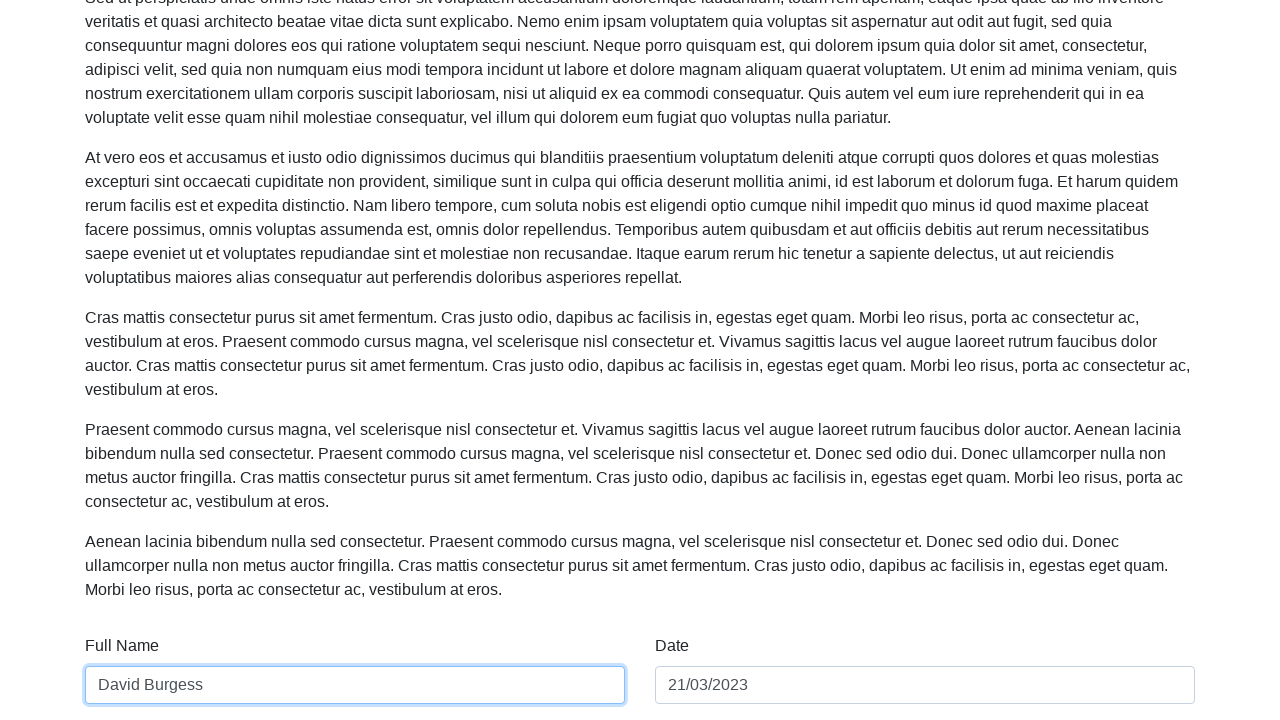

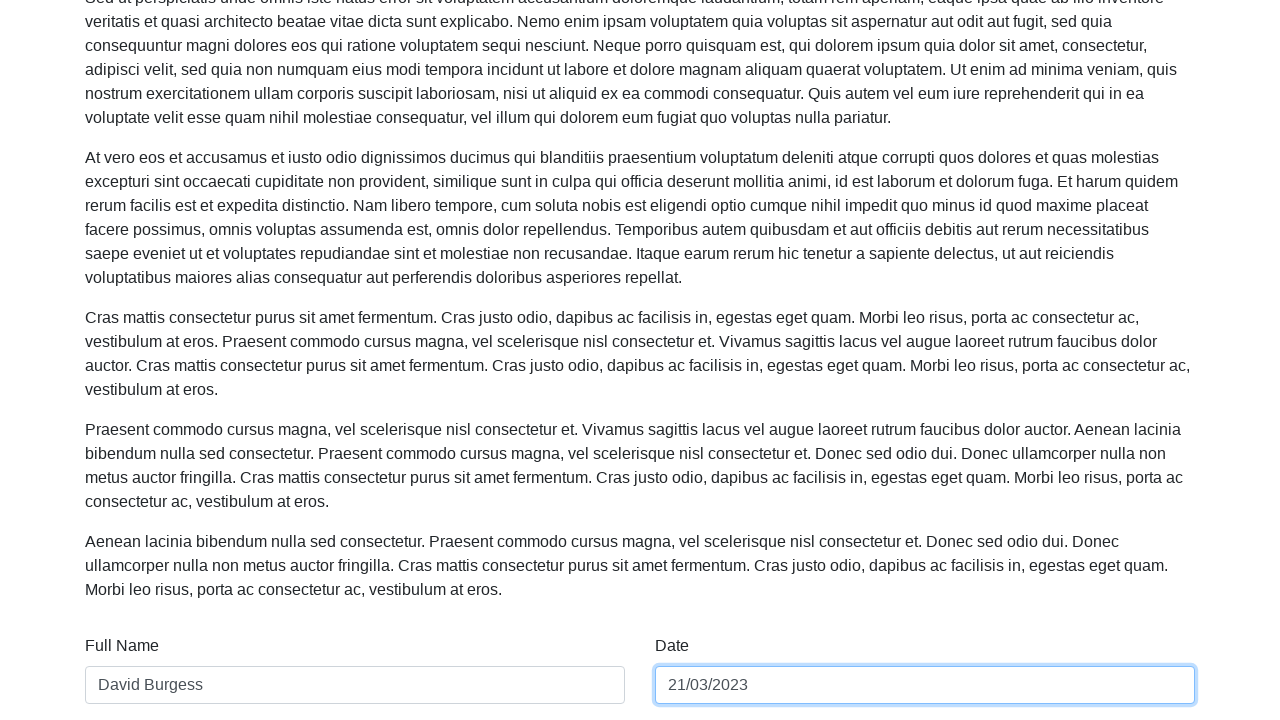